Tests different click interactions on buttons including double-click, right-click, and regular click

Starting URL: https://demoqa.com/buttons

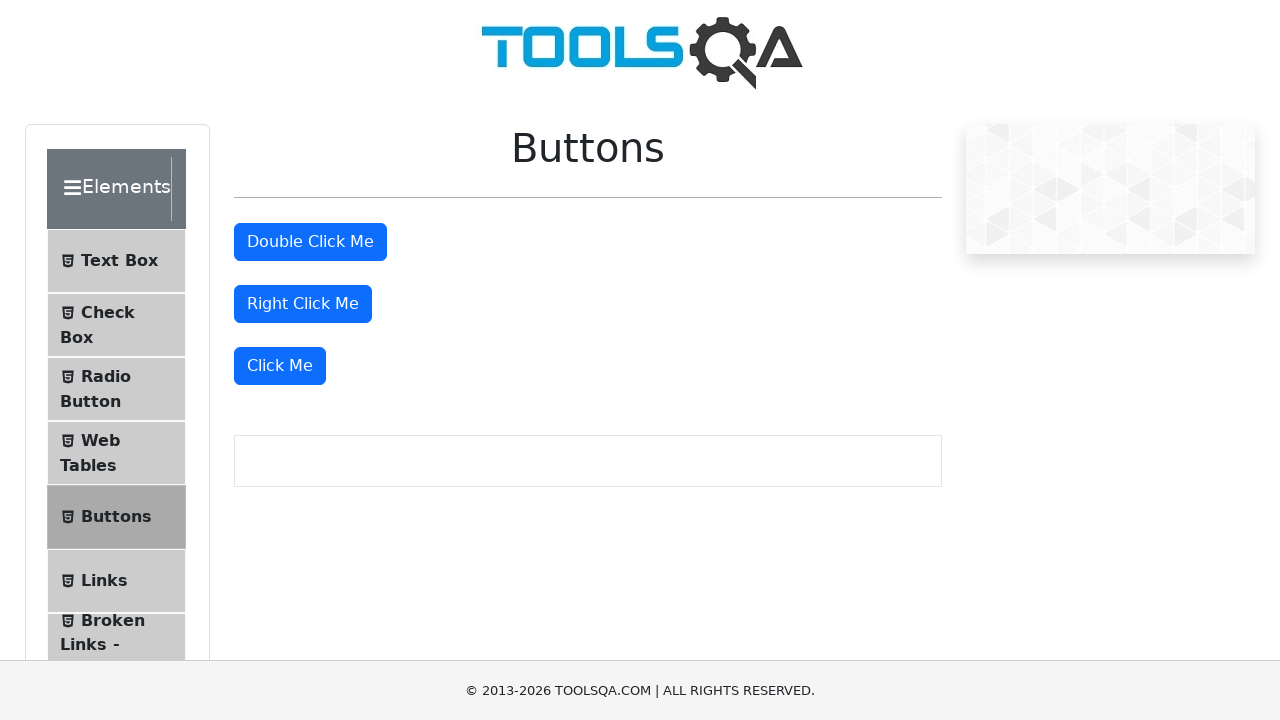

Double-clicked the double-click button at (310, 242) on button#doubleClickBtn
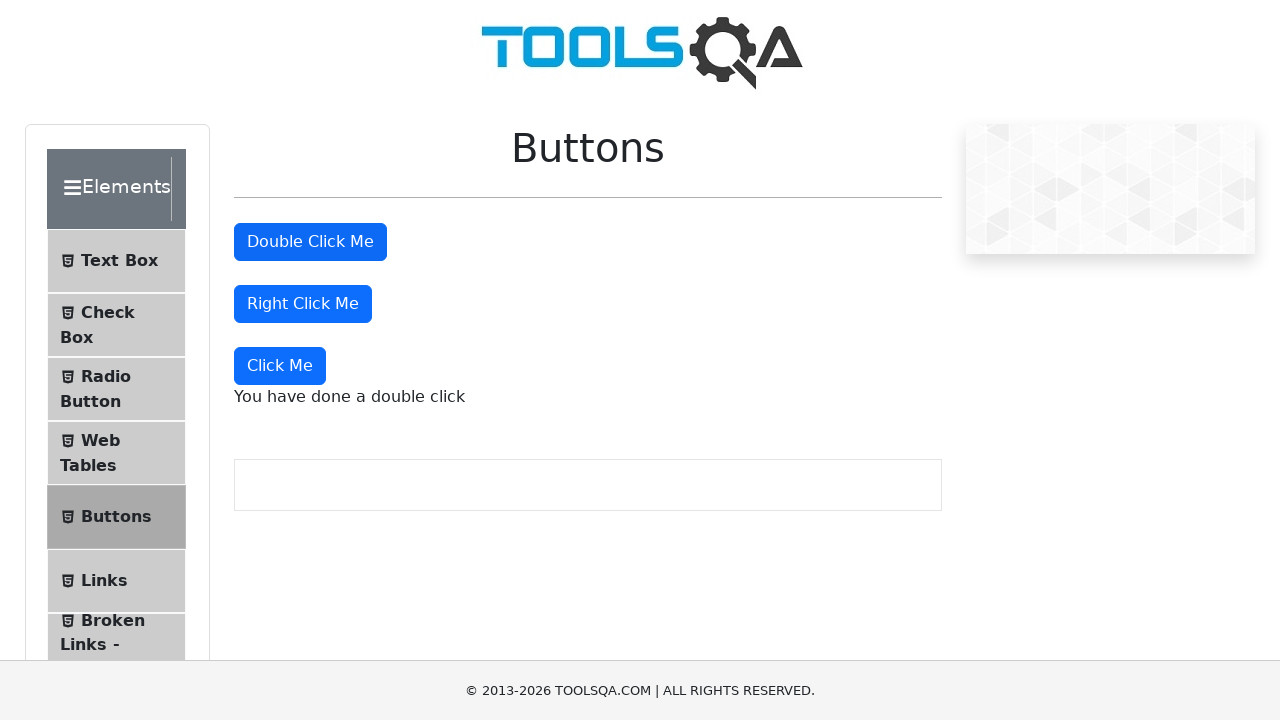

Double-click message appeared
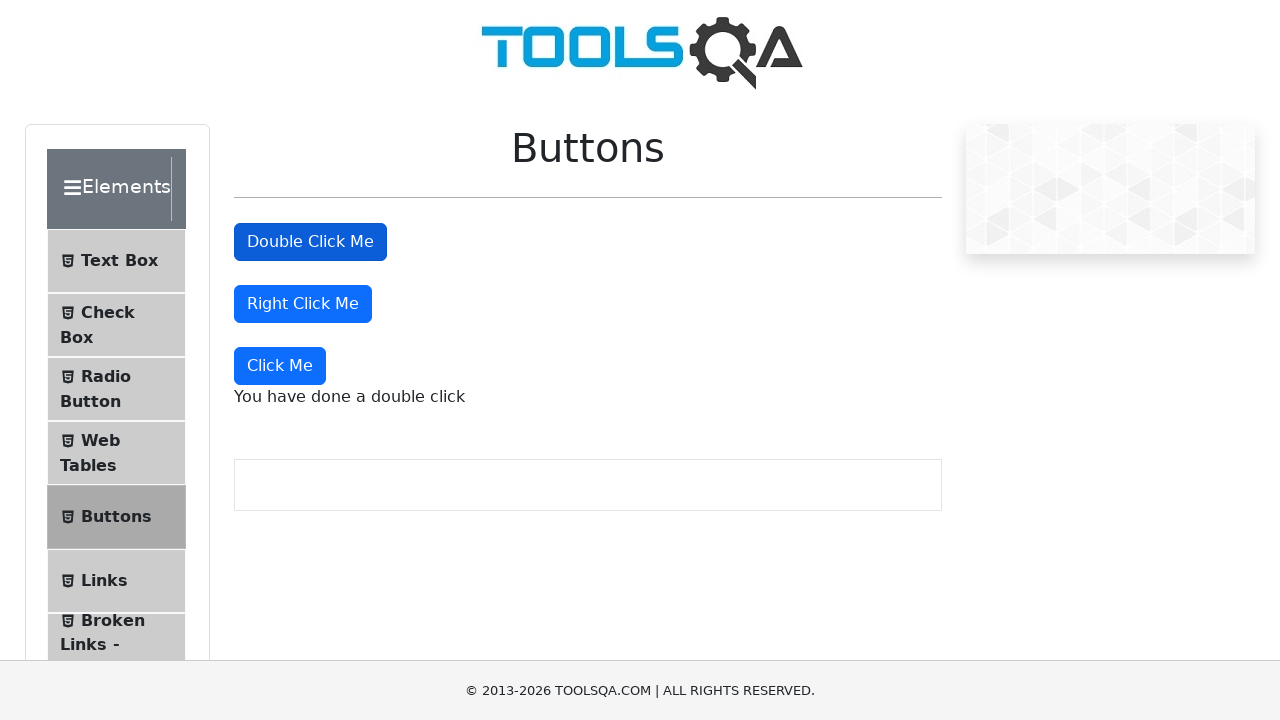

Right-clicked the right-click button at (303, 304) on button#rightClickBtn
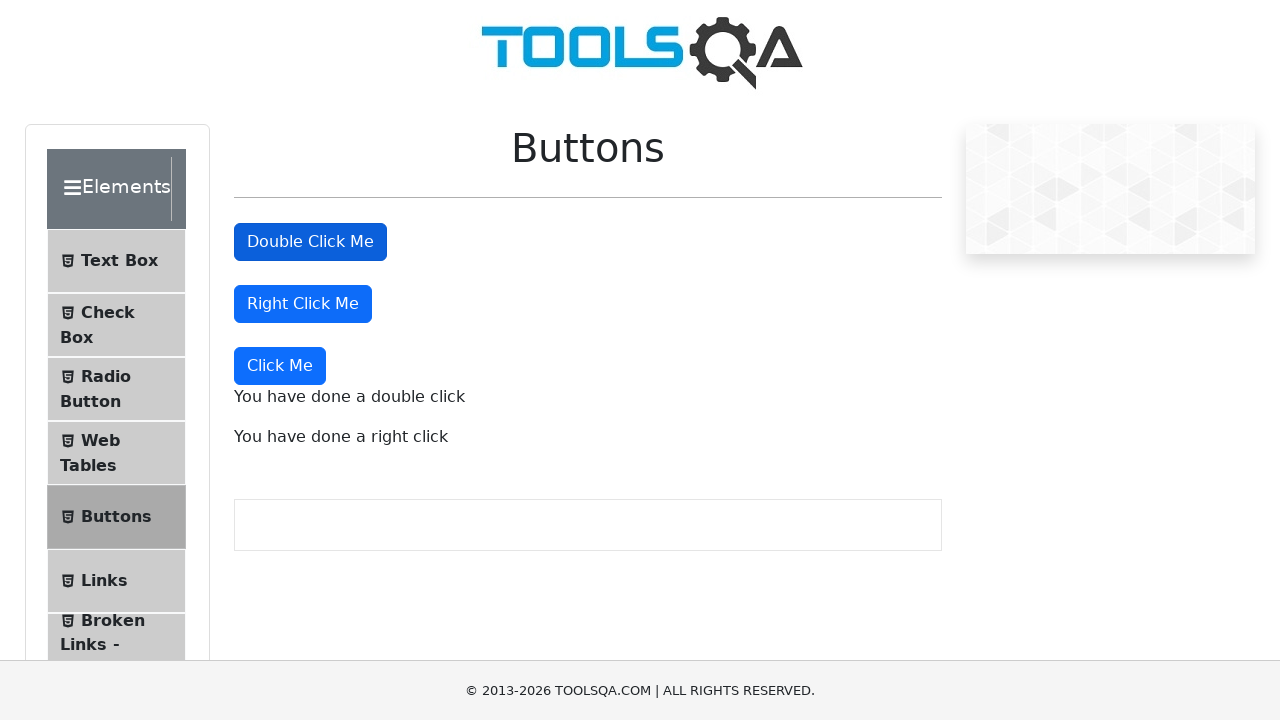

Clicked the 'Click Me' button at (280, 366) on xpath=//button[text()='Click Me']
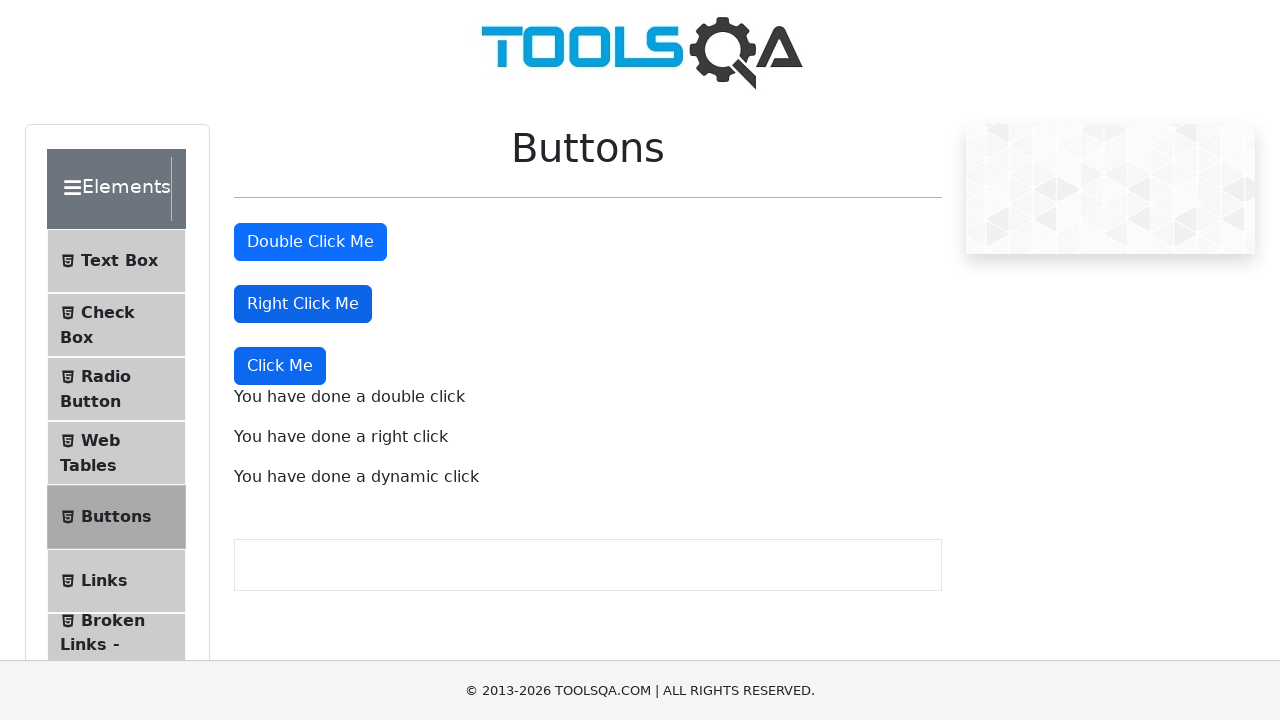

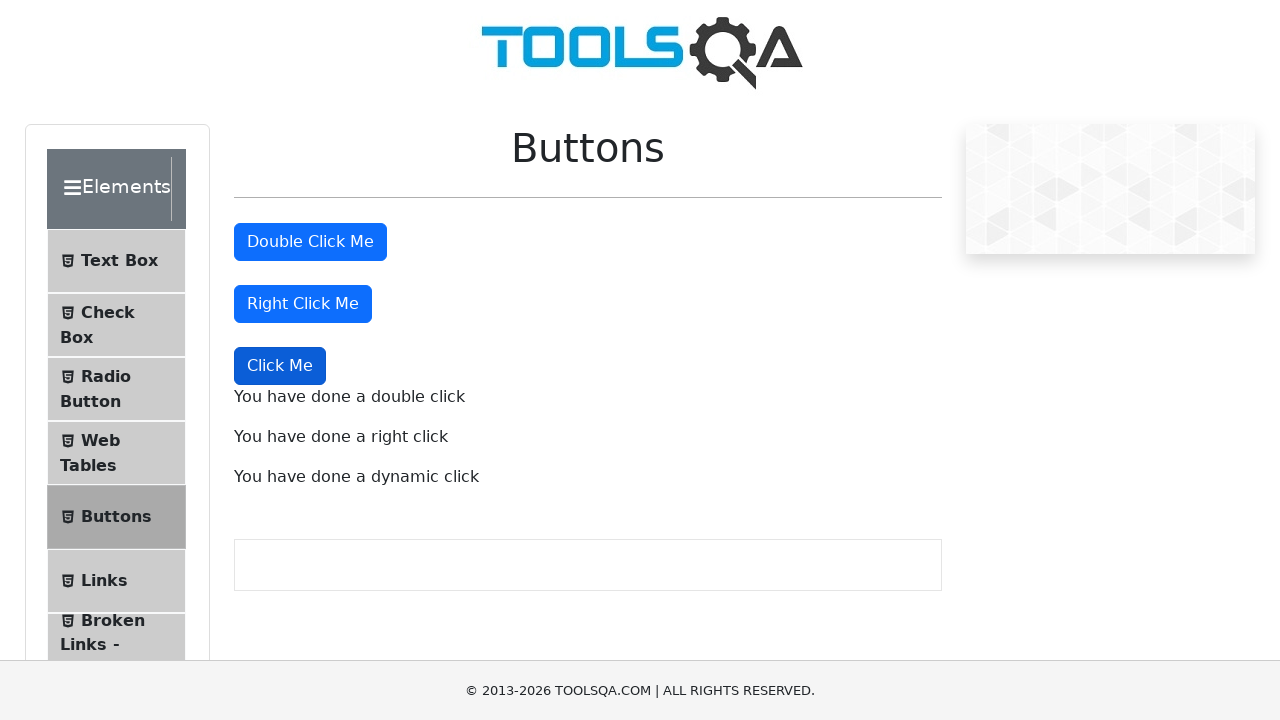